Tests demo page by verifying text and elements, then typing into a textarea and clicking a button

Starting URL: https://seleniumbase.io/demo_page

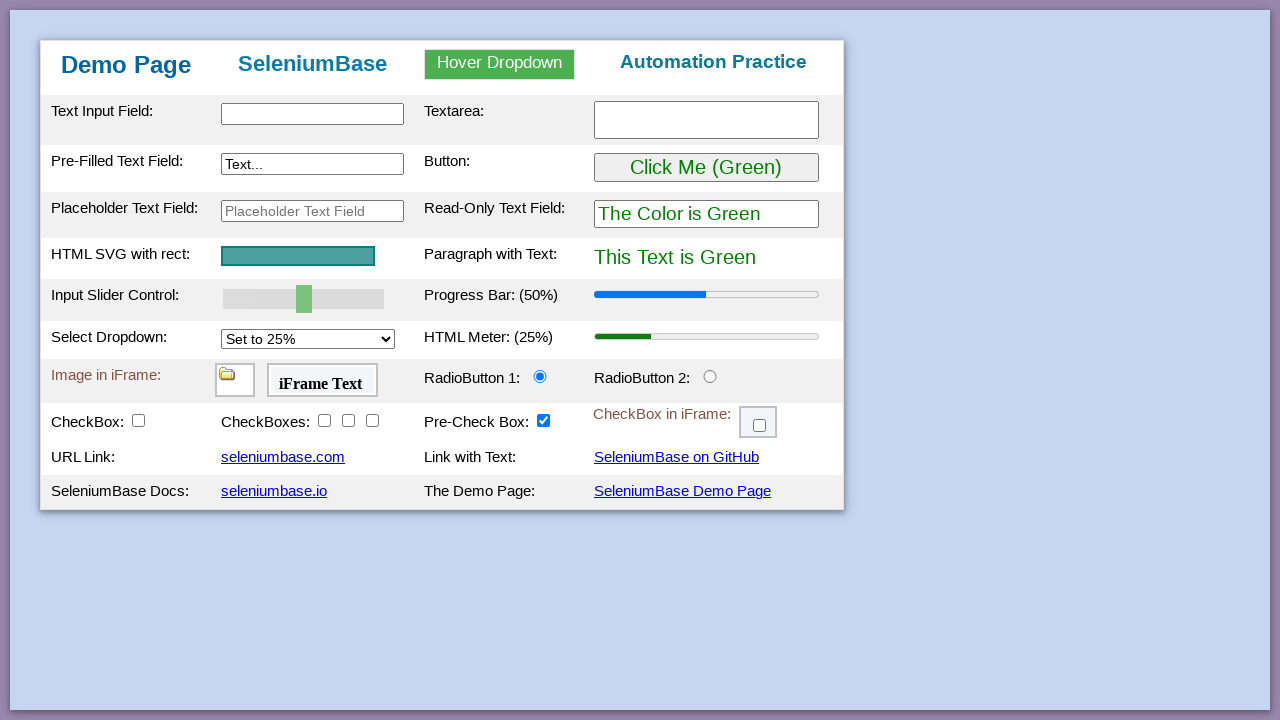

Verified 'SeleniumBase' text is present in the form heading
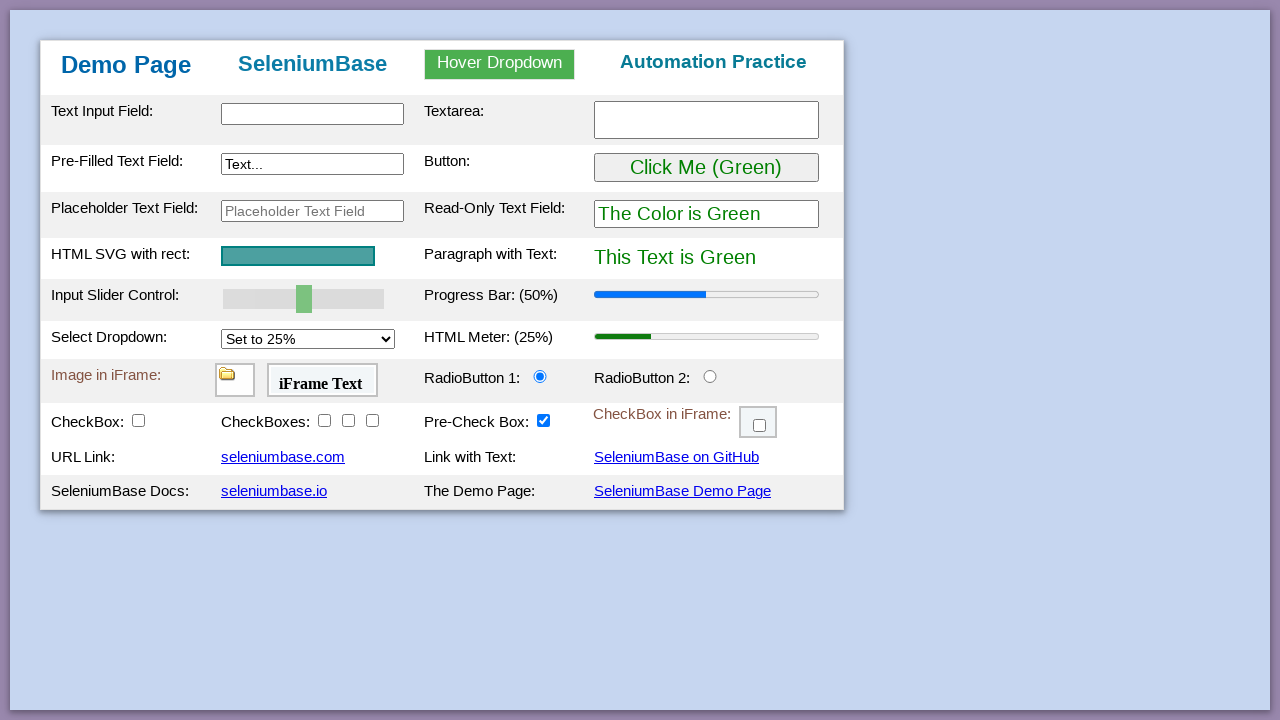

Waited for input element to be present
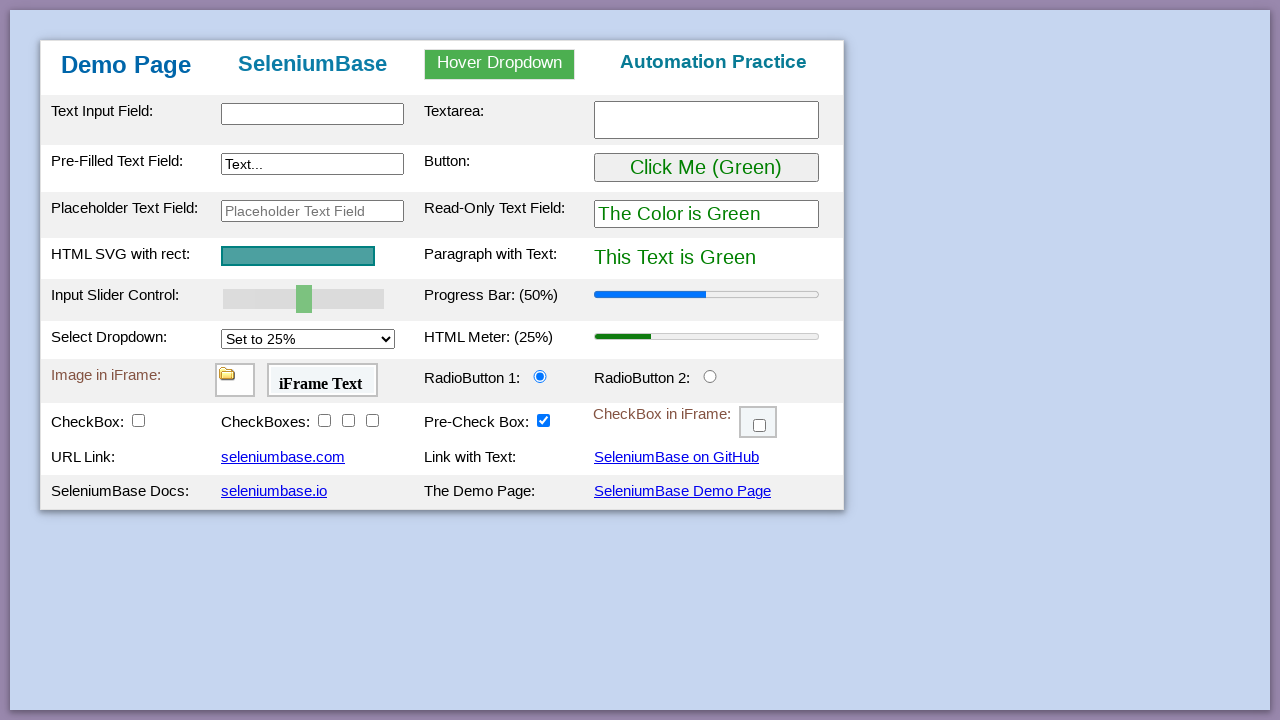

Filled textarea with 'This is me' on #myTextarea
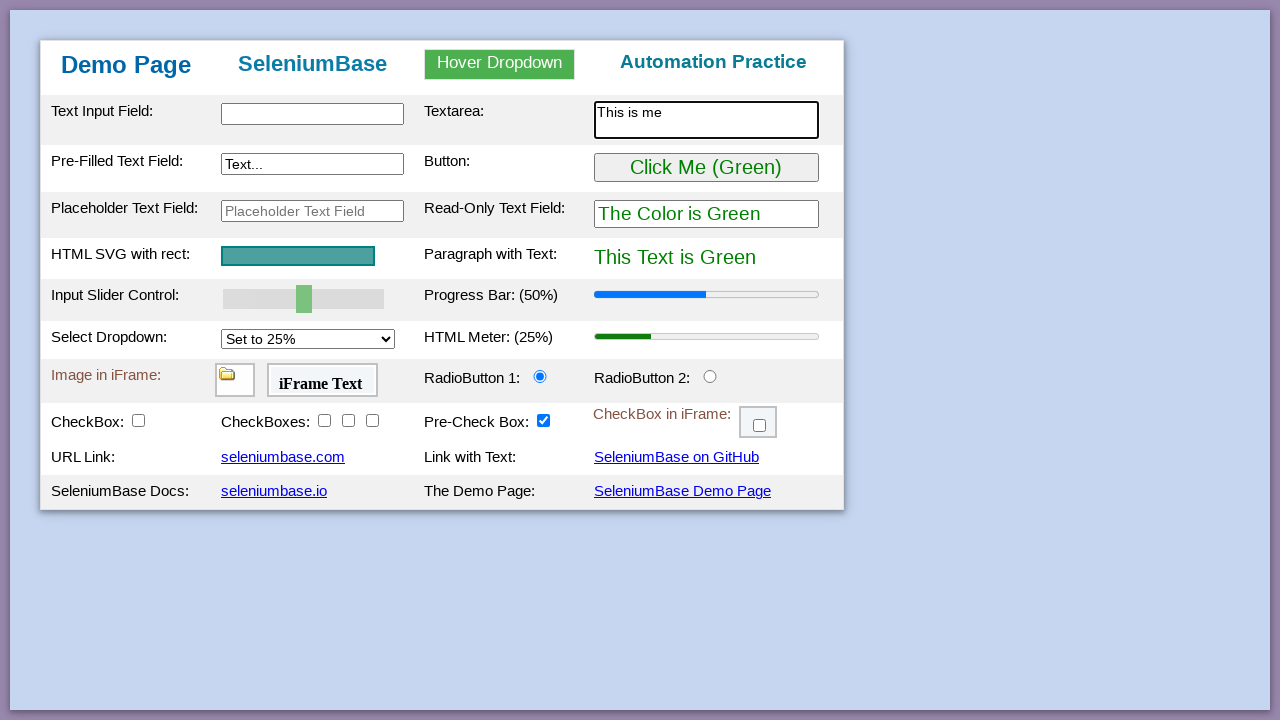

Clicked the button at (706, 168) on #myButton
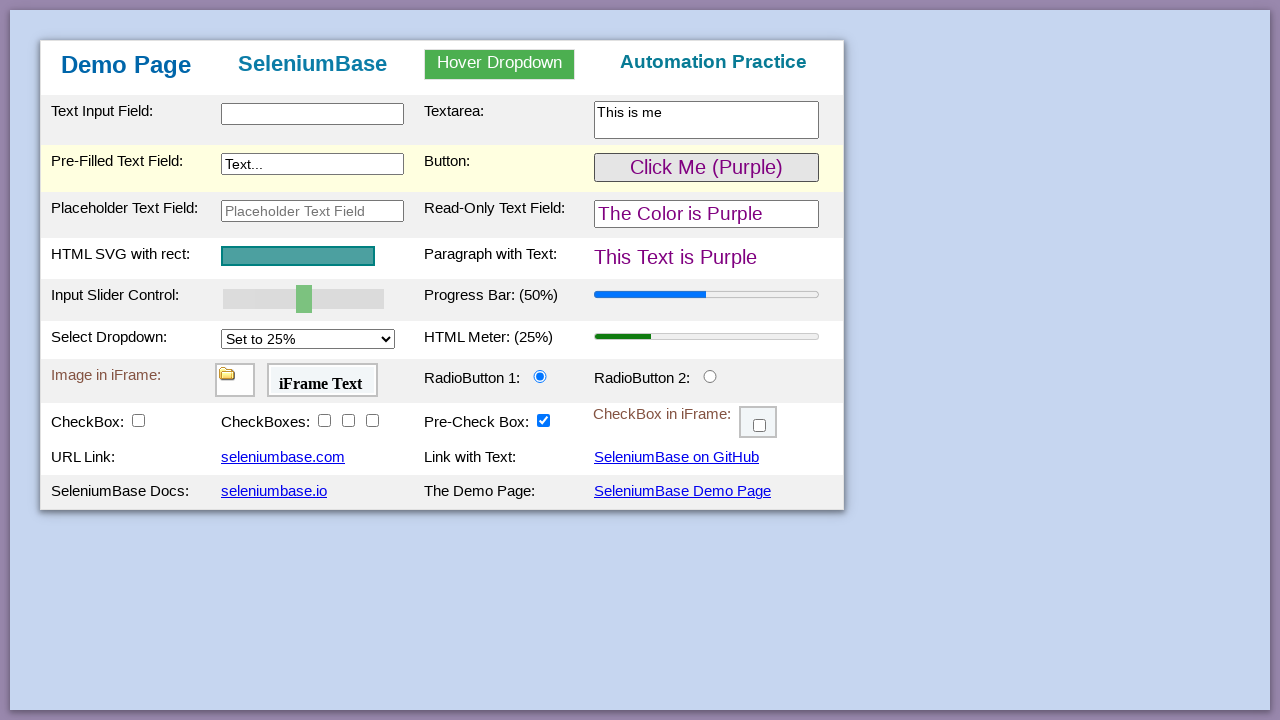

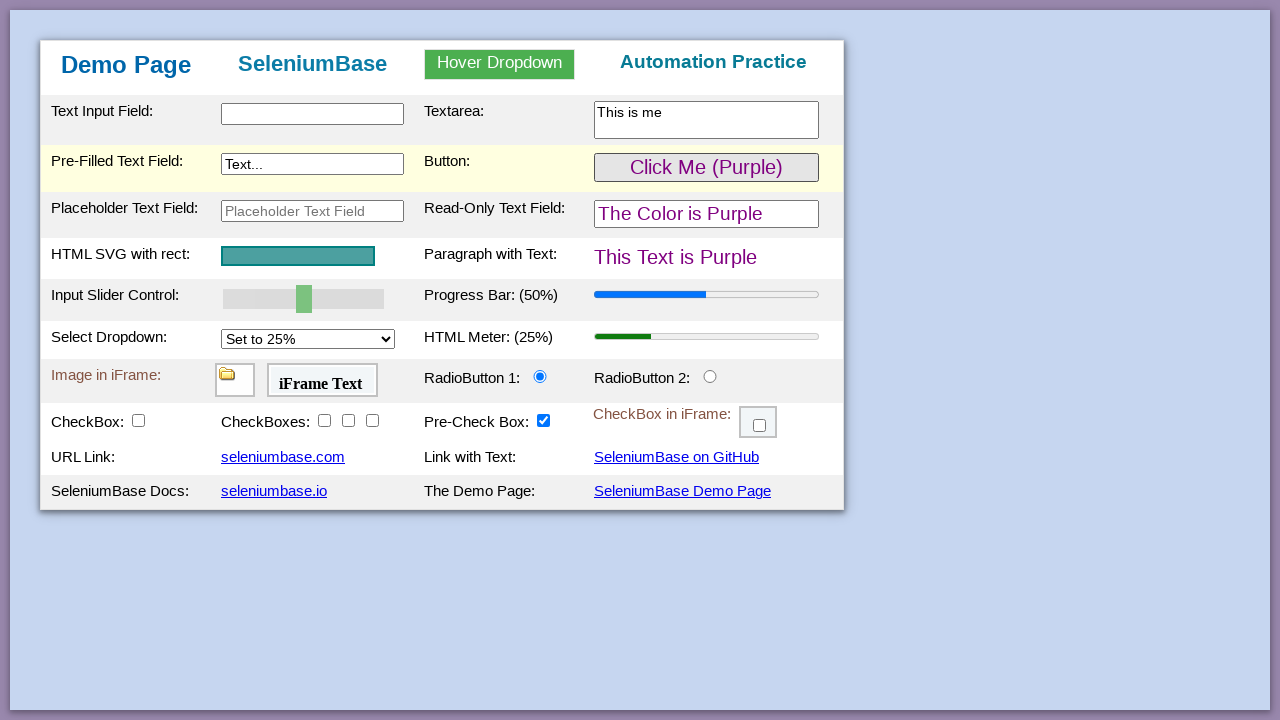